Tests sorting the Due column in ascending order by clicking the column header and verifying the values are sorted correctly

Starting URL: http://the-internet.herokuapp.com/tables

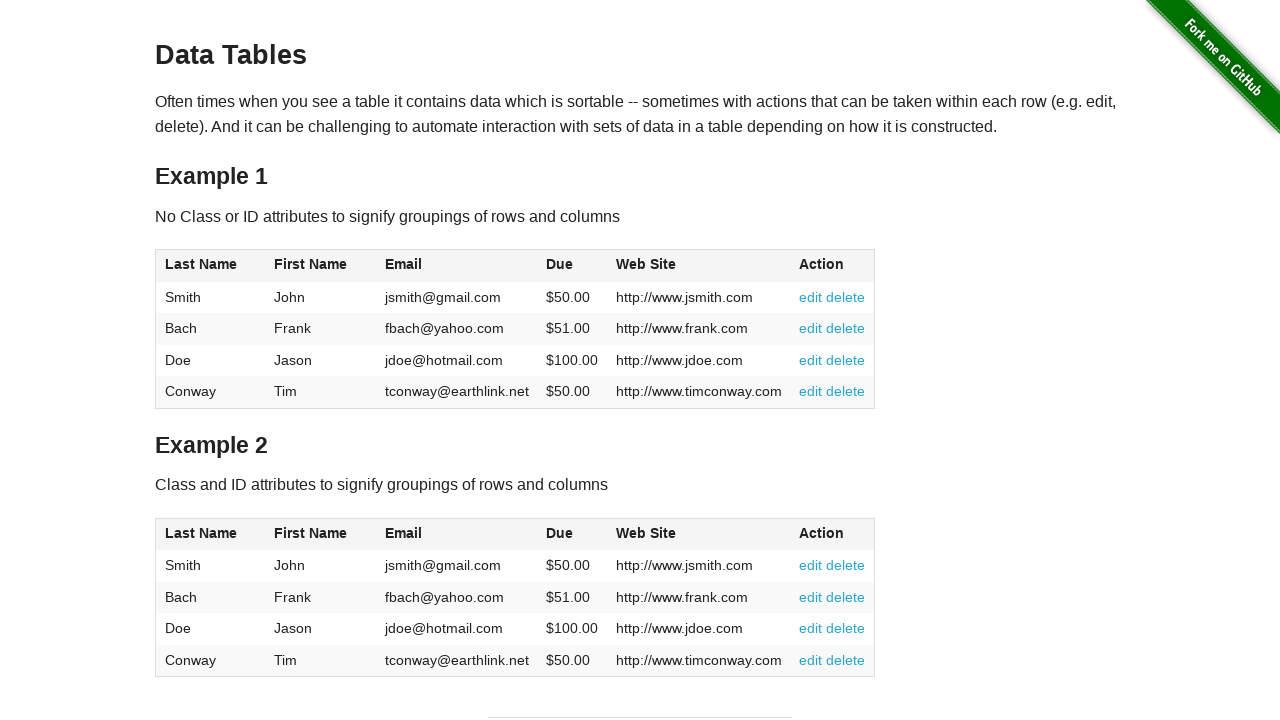

Clicked the Due column header to sort ascending at (572, 266) on #table1 thead tr th:nth-child(4)
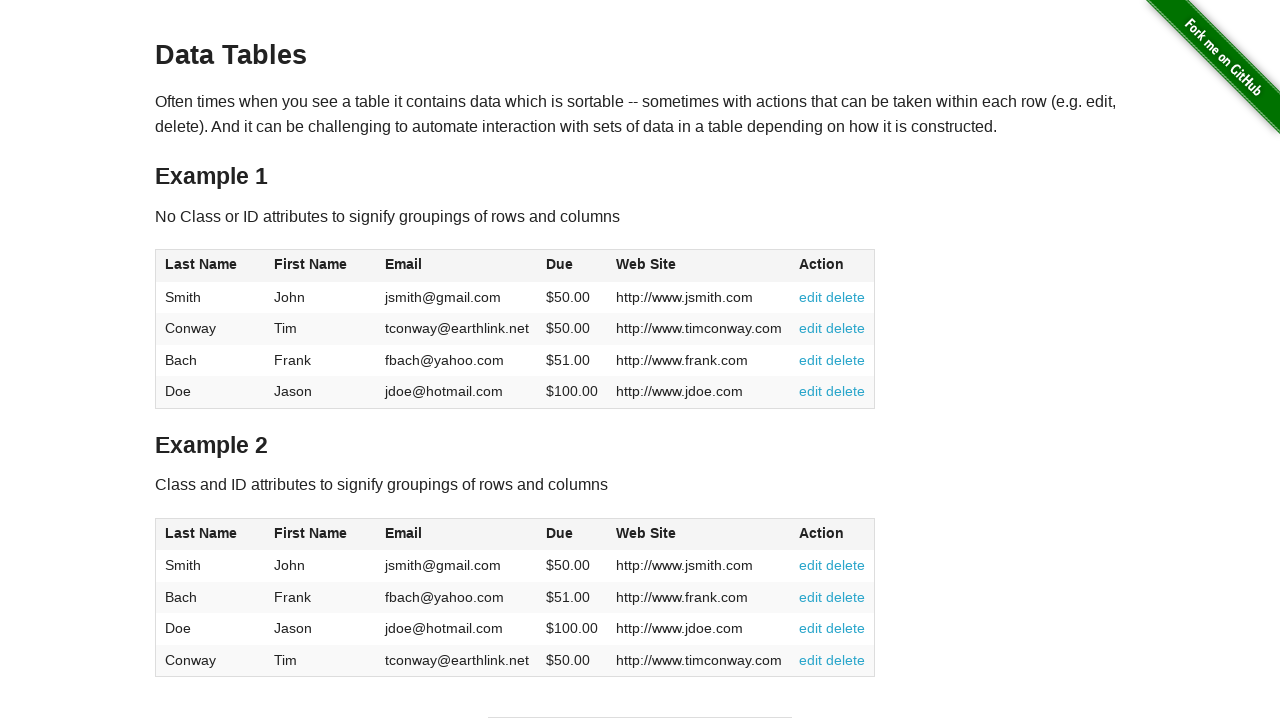

Due column data loaded and ready for verification
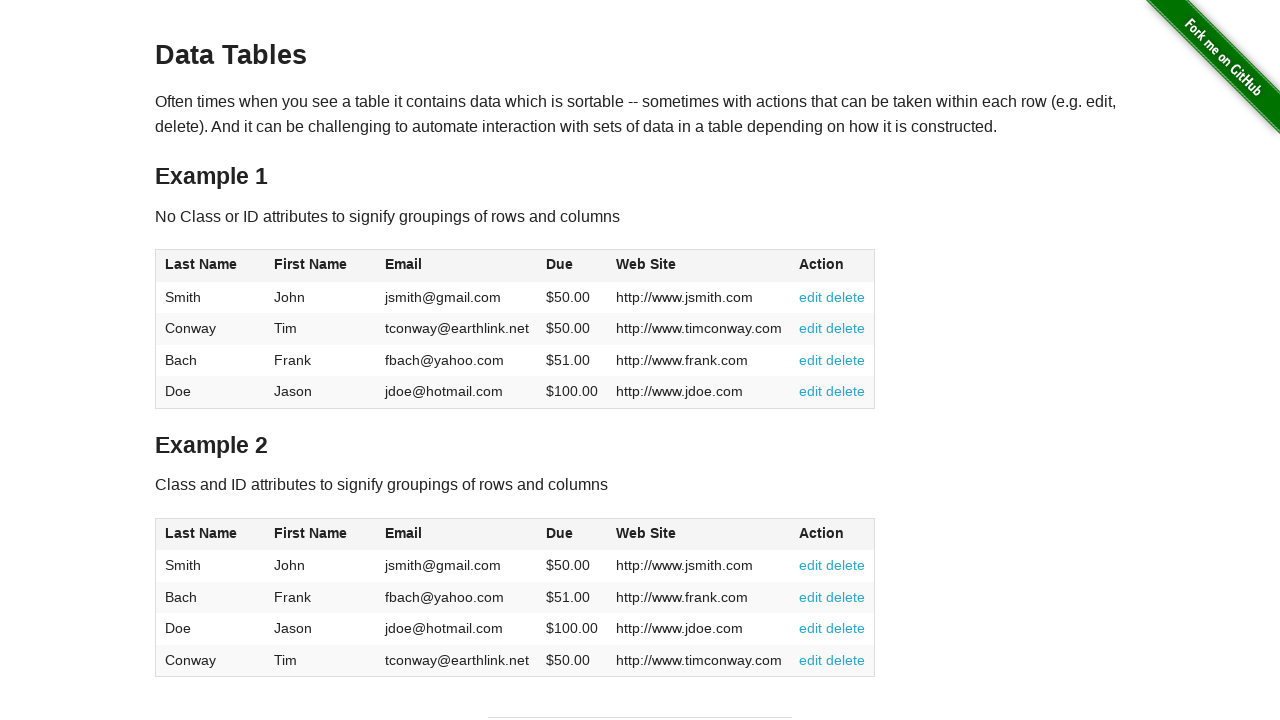

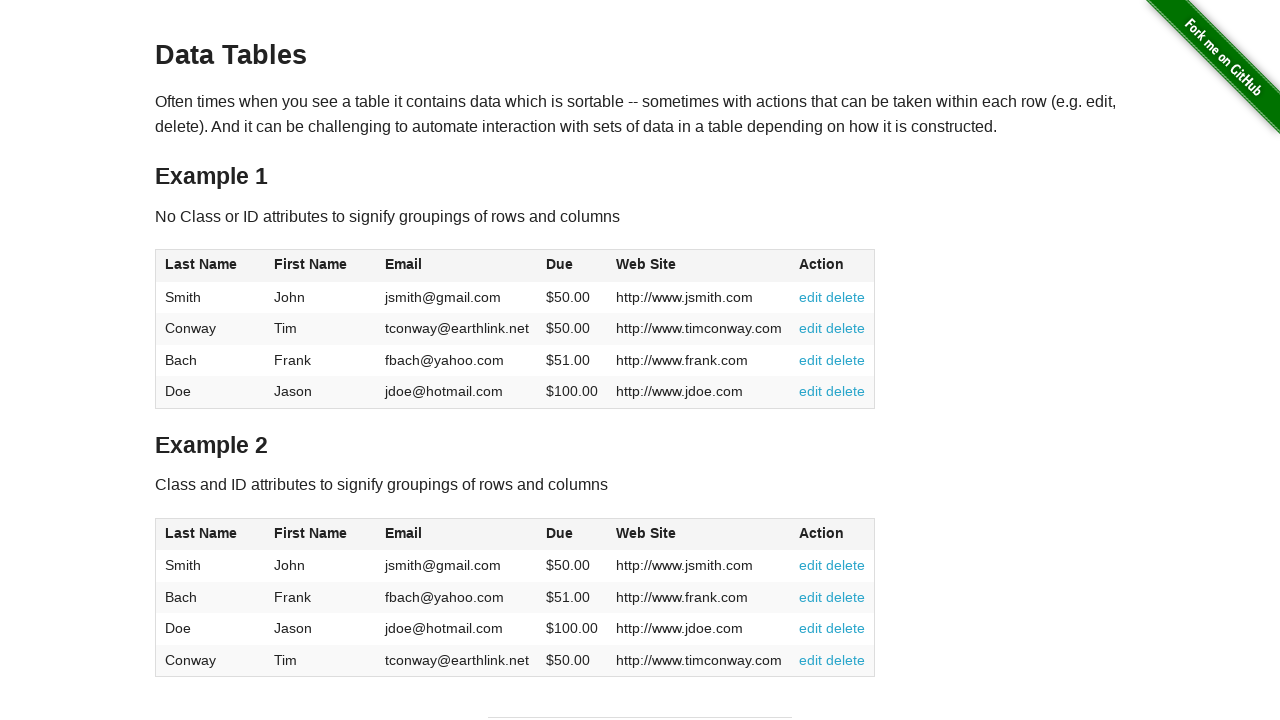